Tests JavaScript prompt dialog handling by clicking a button that triggers a prompt, entering a name, accepting it, and verifying the result message contains the entered name.

Starting URL: https://the-internet.herokuapp.com/javascript_alerts

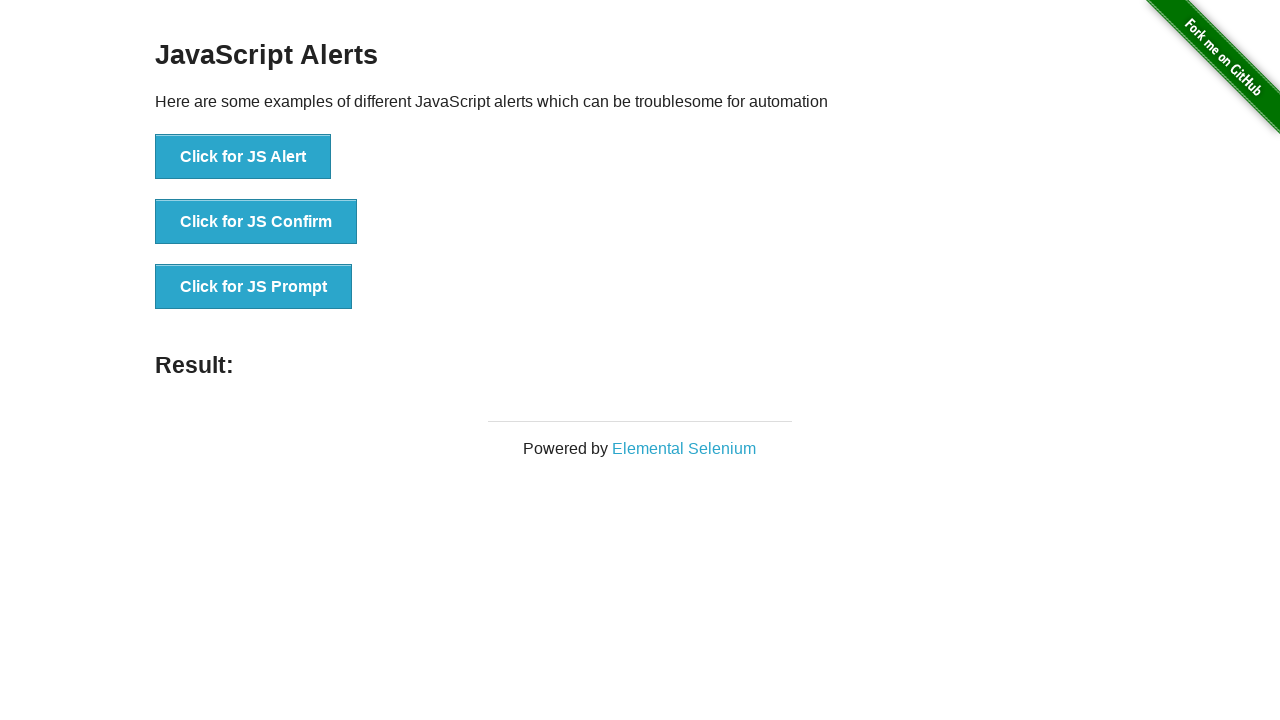

Set up dialog handler to accept prompt with text 'Yildiz'
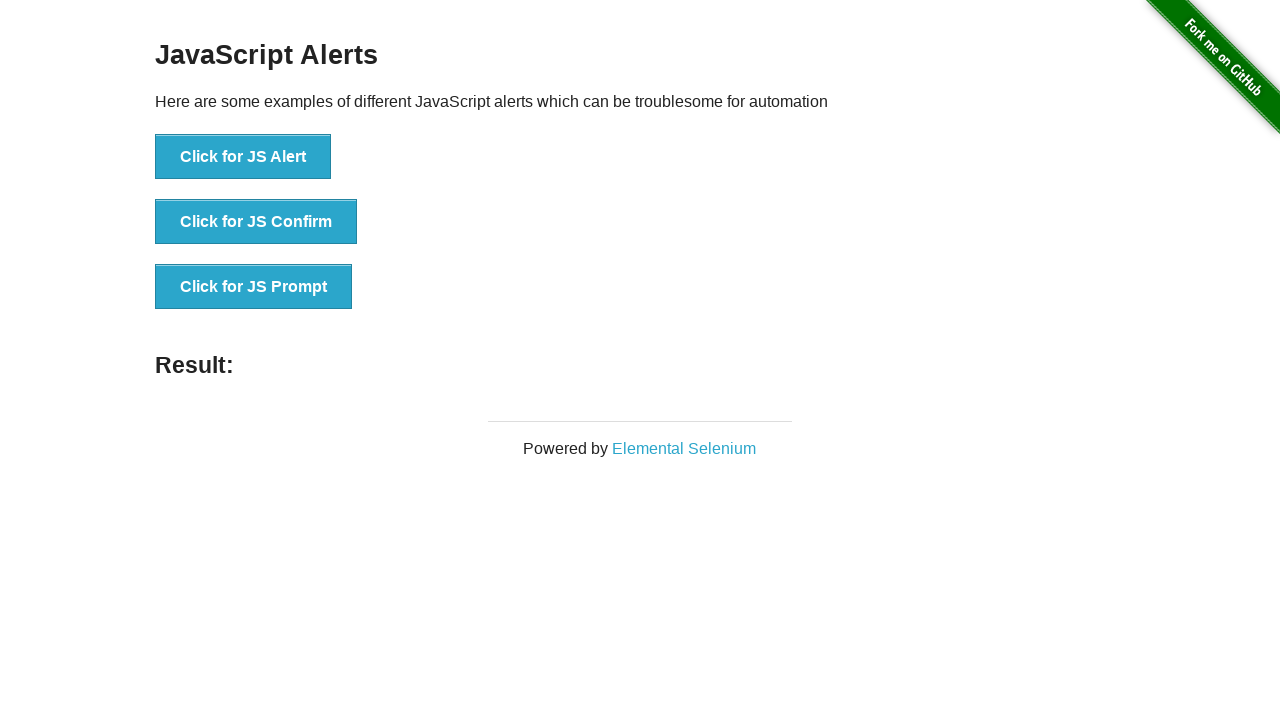

Clicked button to trigger JavaScript prompt dialog at (254, 287) on xpath=//button[text()='Click for JS Prompt']
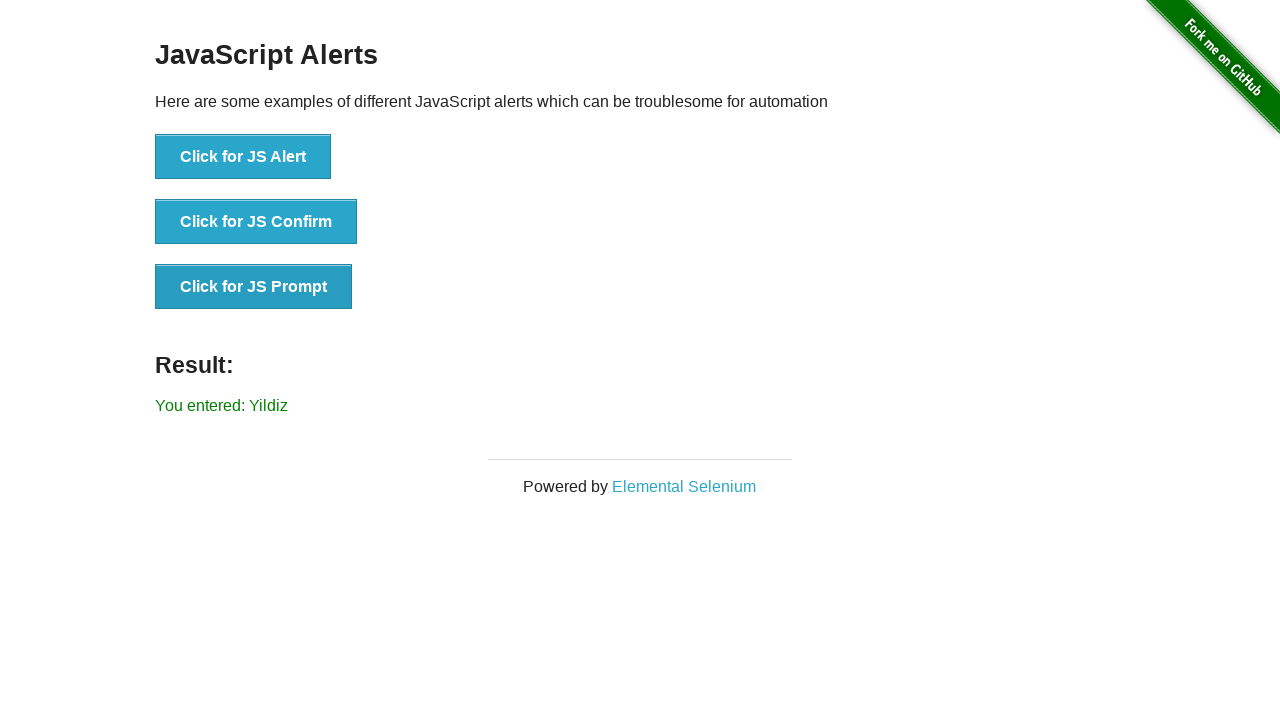

Result message element loaded after prompt acceptance
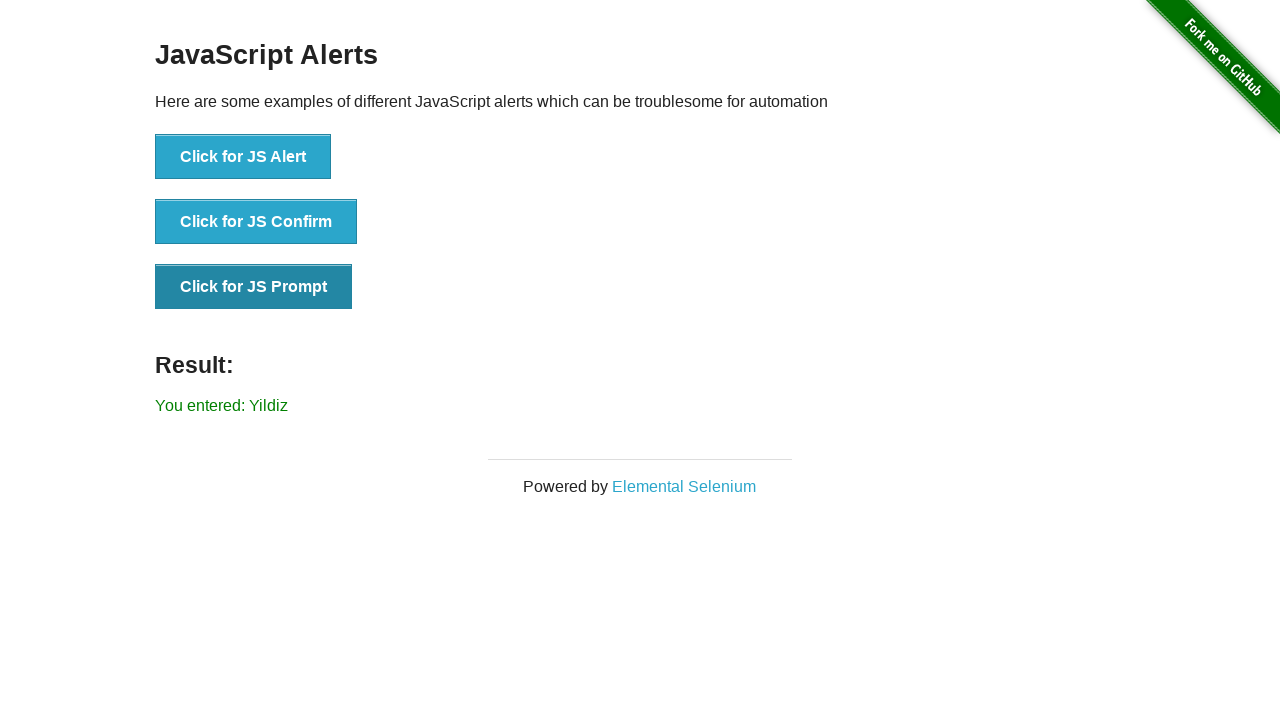

Retrieved result message text
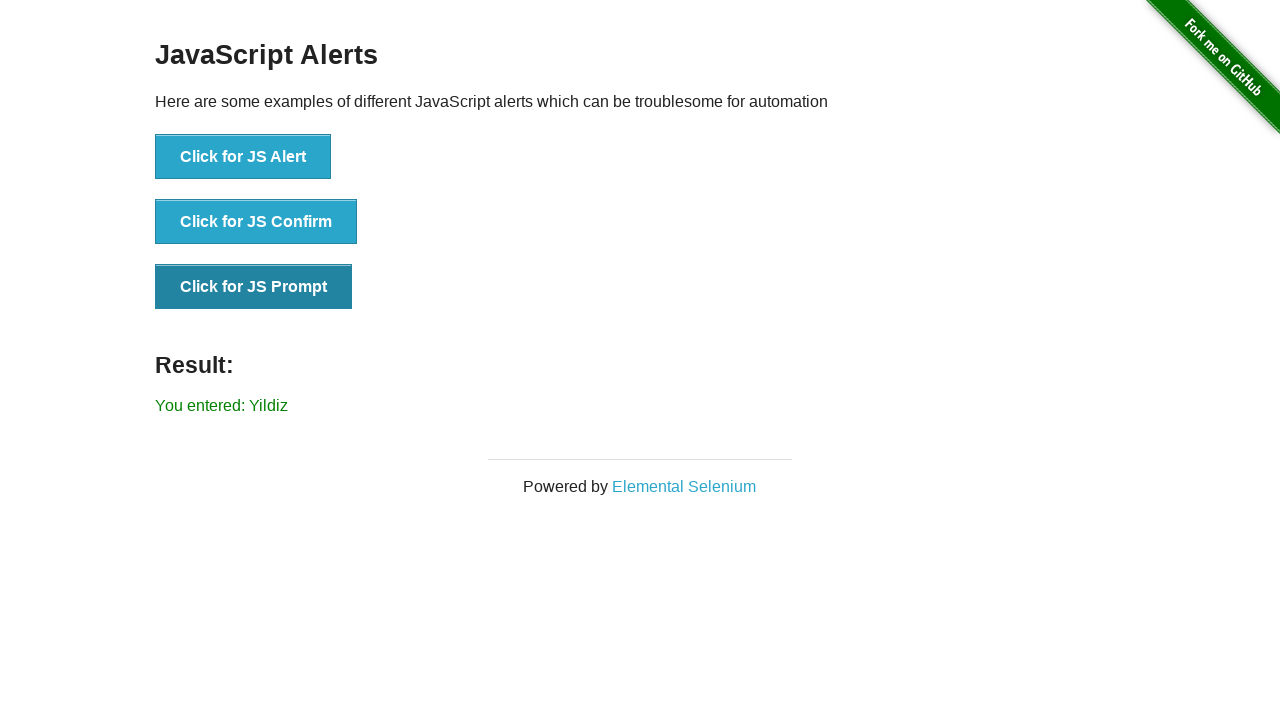

Verified that result message contains the entered name 'Yildiz'
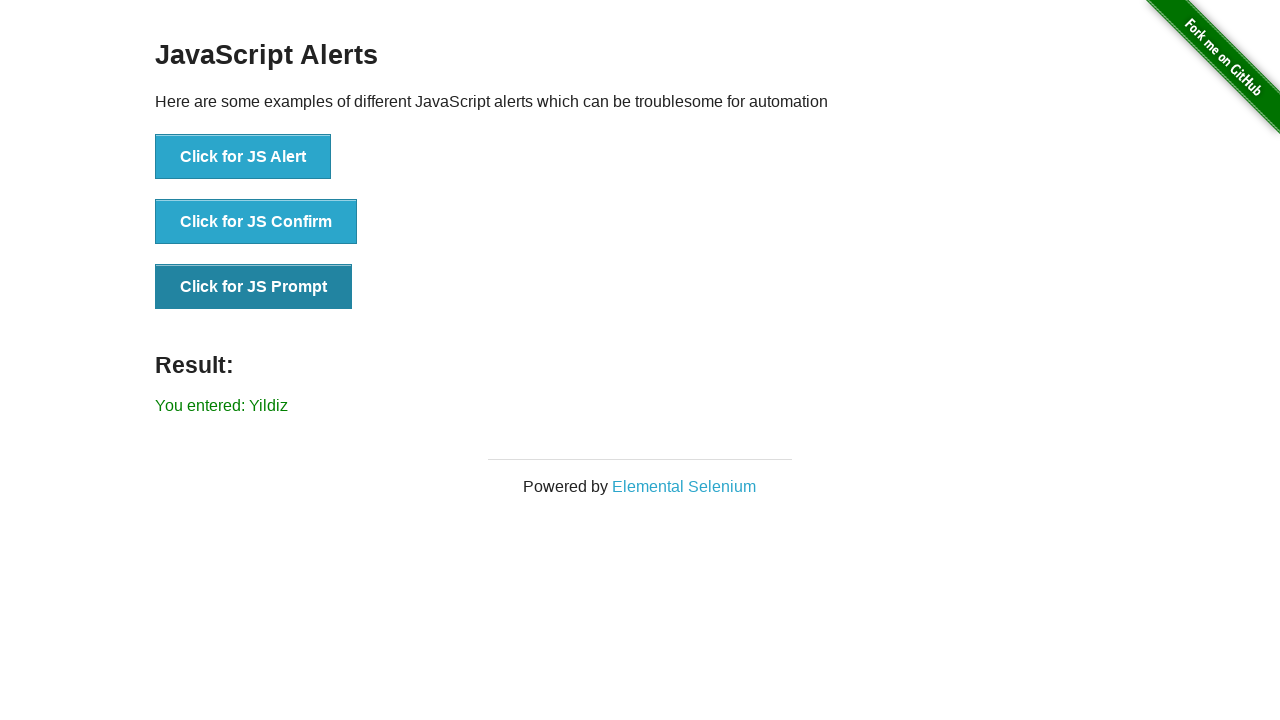

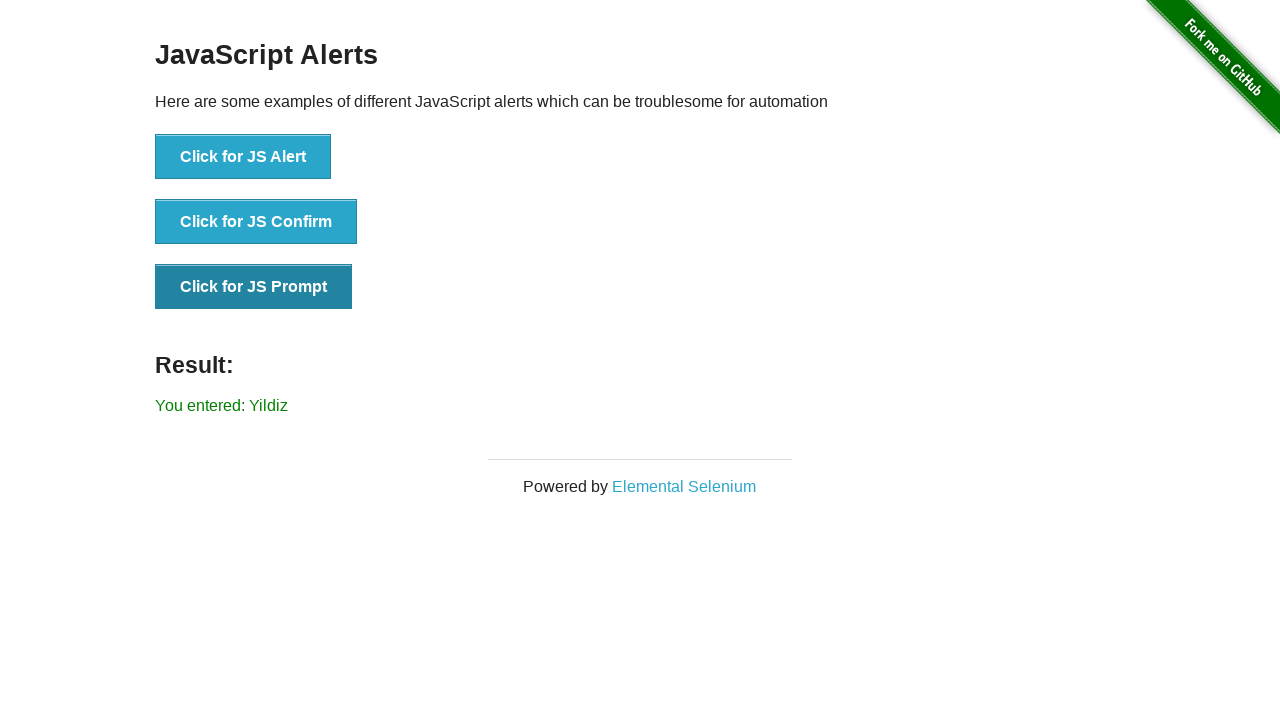